Tests checkbox functionality by verifying initial states and clicking the first checkbox to change its state

Starting URL: https://the-internet.herokuapp.com/checkboxes

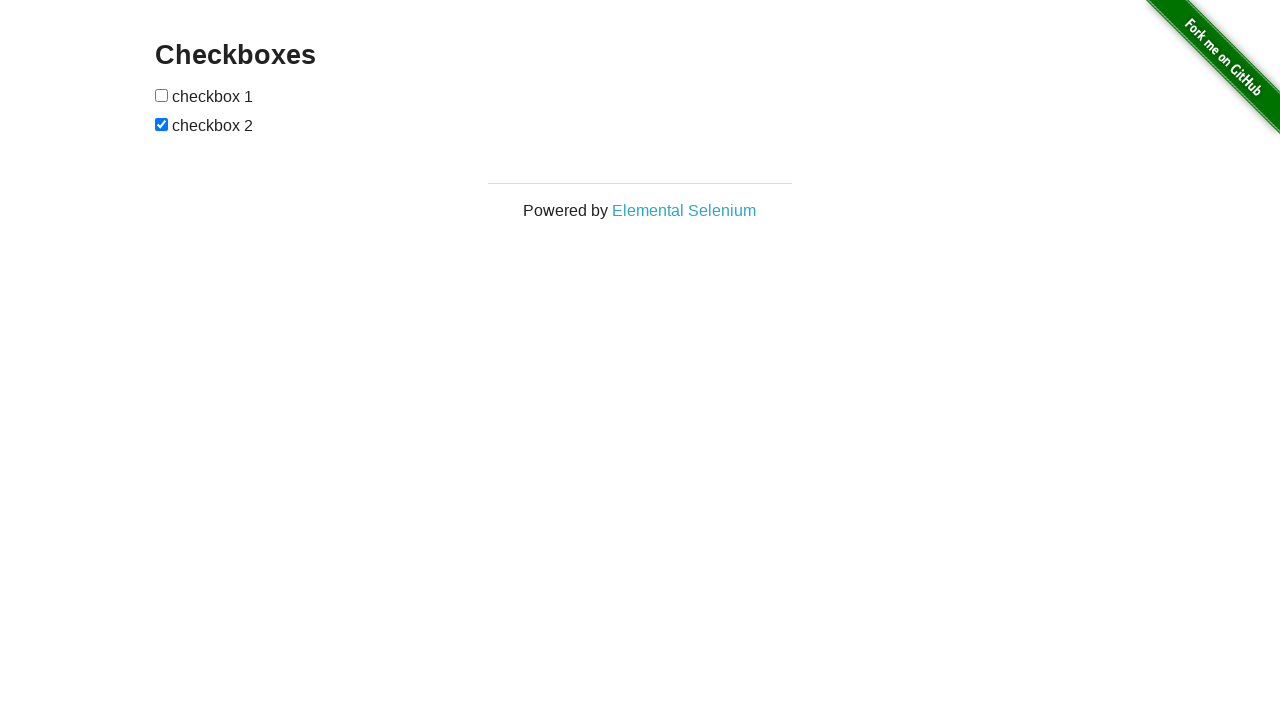

Retrieved all checkbox input elements from the page
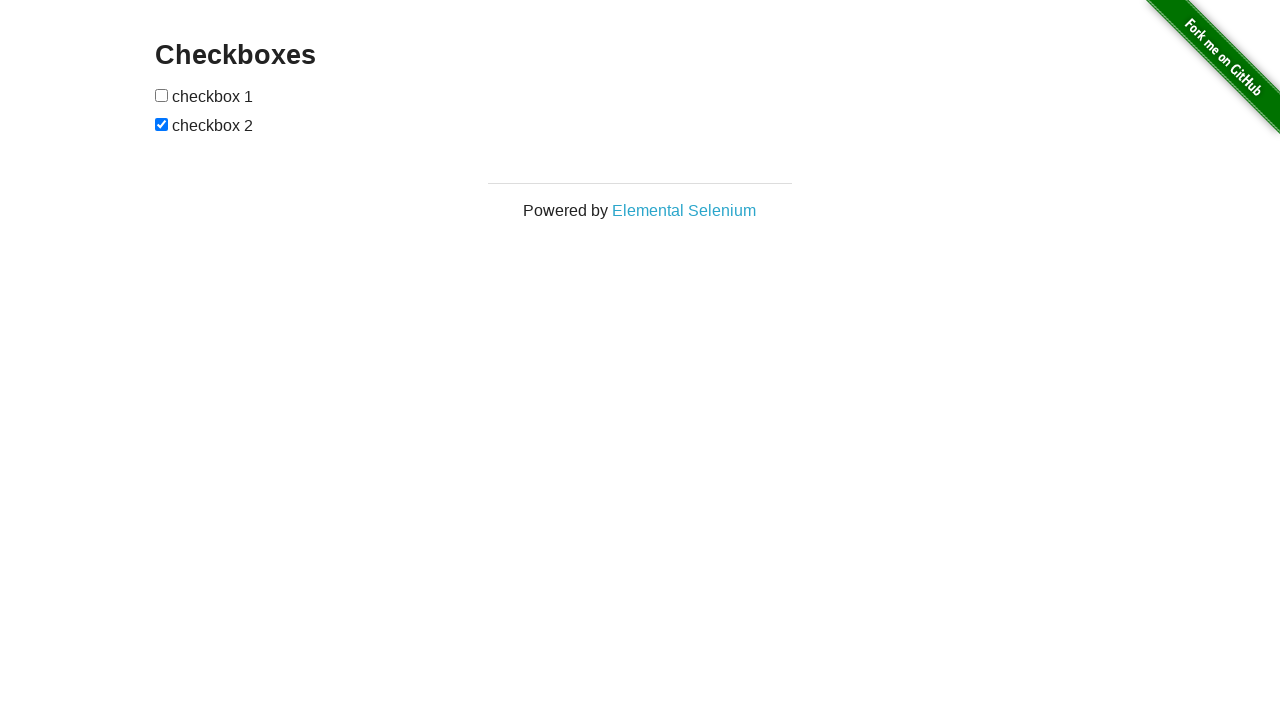

Verified that exactly 2 checkboxes are present on the page
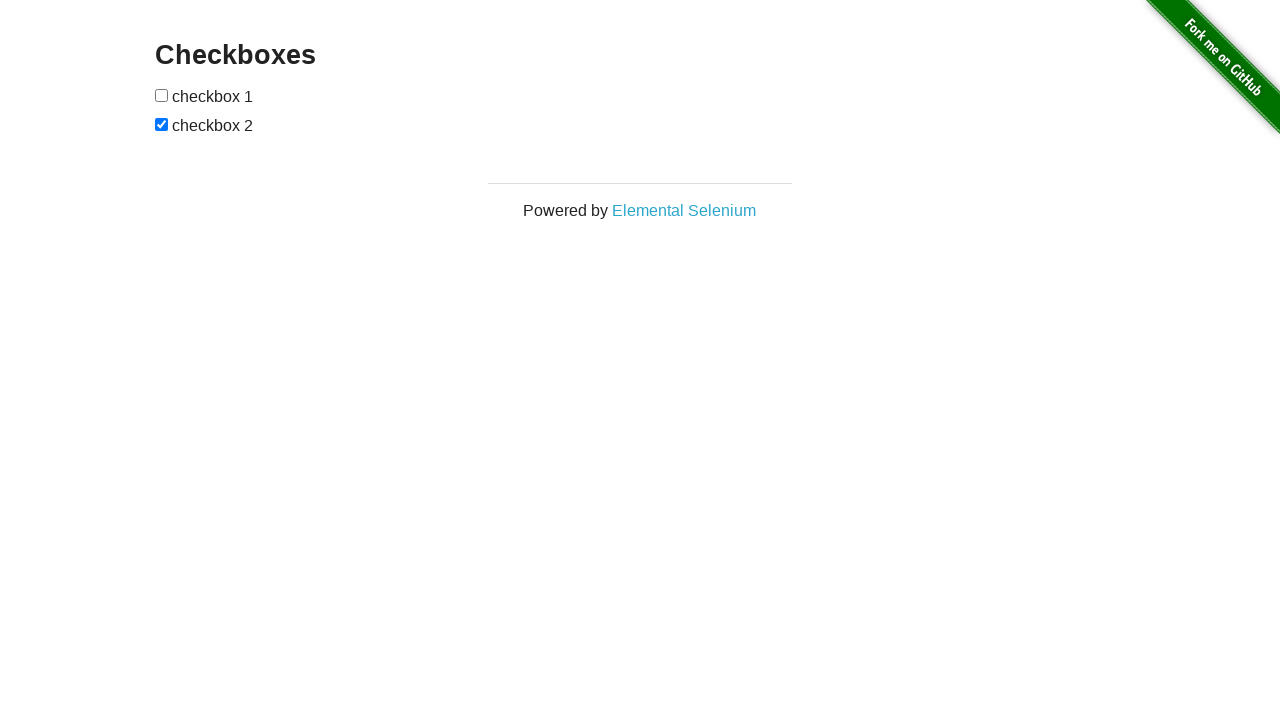

Verified that the first checkbox is initially unchecked
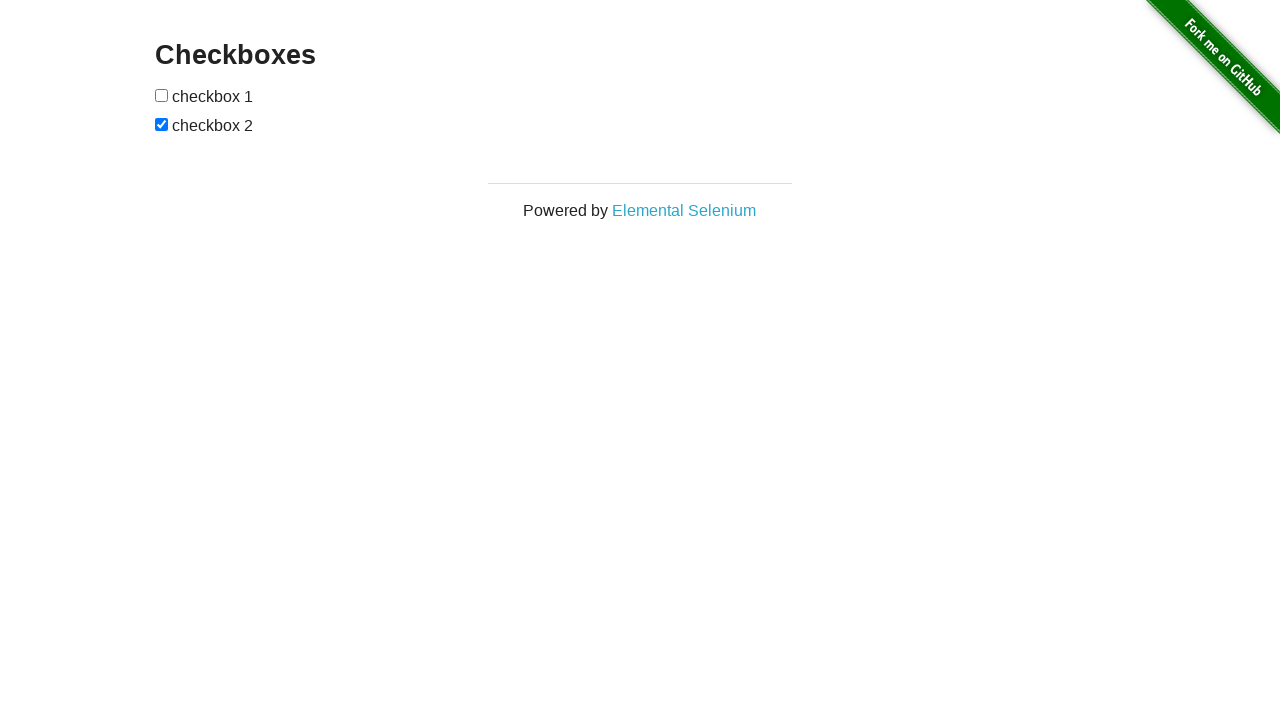

Verified that the second checkbox is initially checked
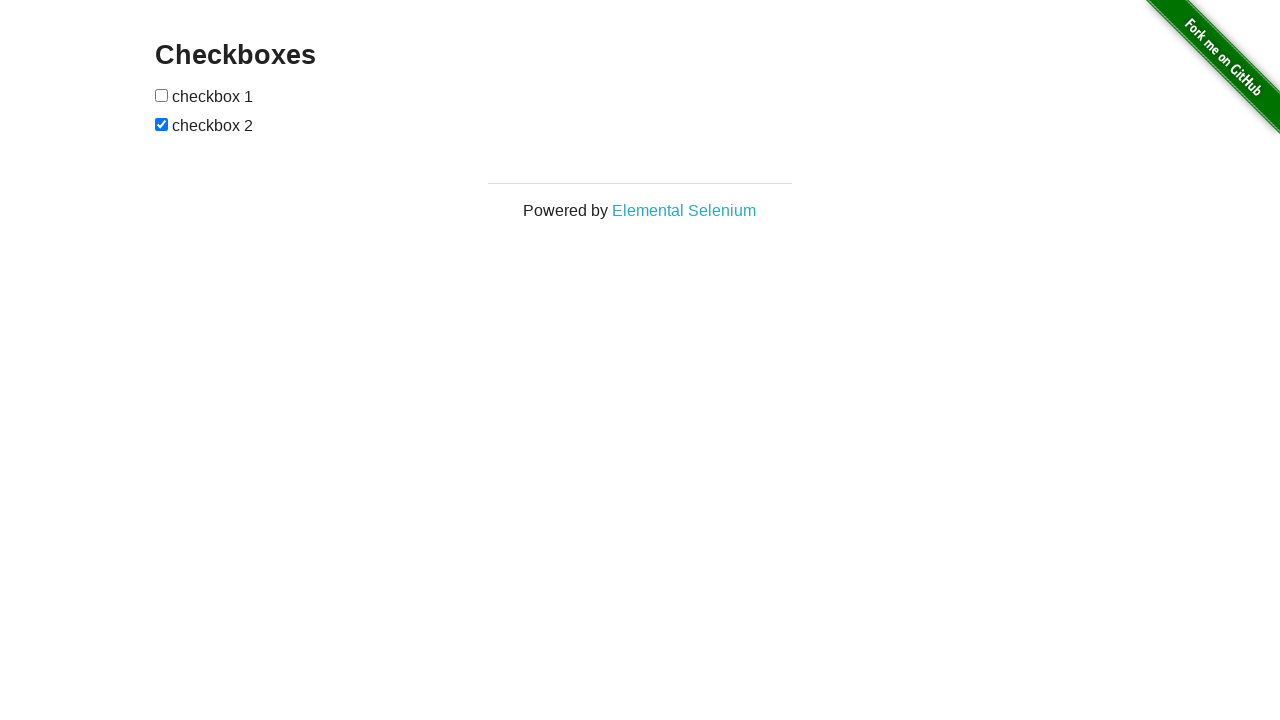

Clicked the first checkbox to change its state at (162, 95) on input >> nth=0
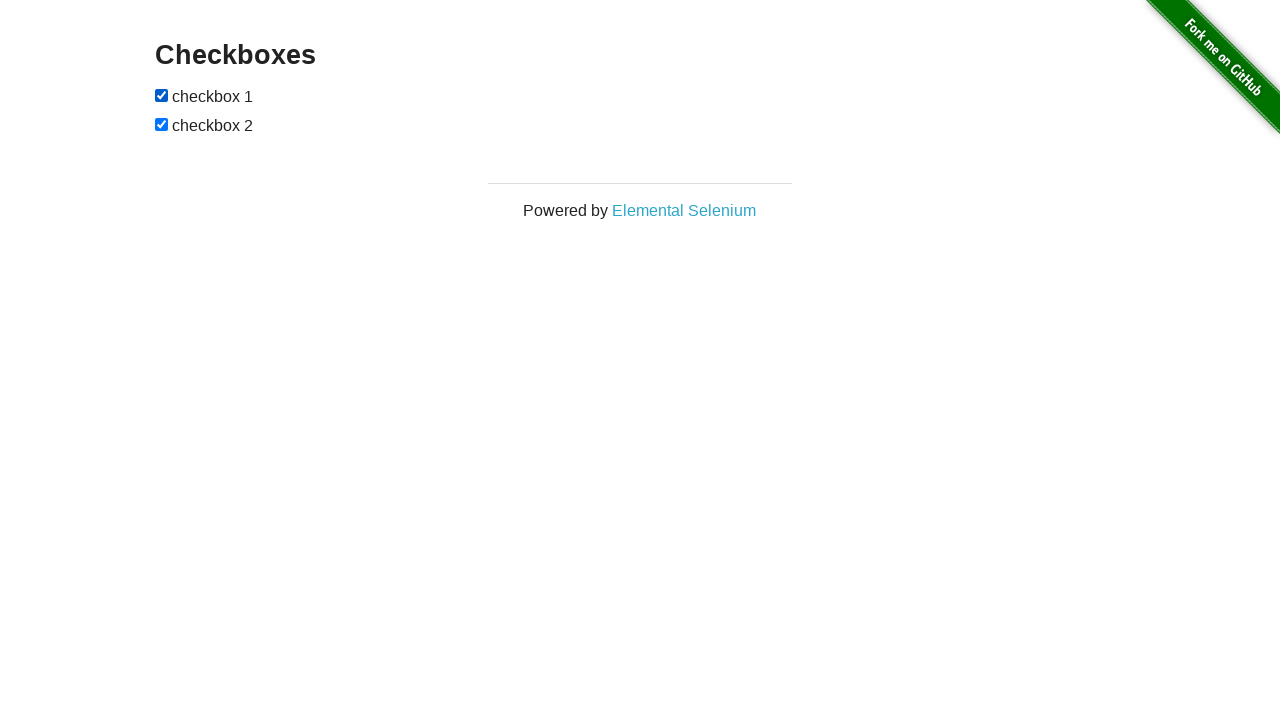

Verified that the first checkbox is now checked after clicking
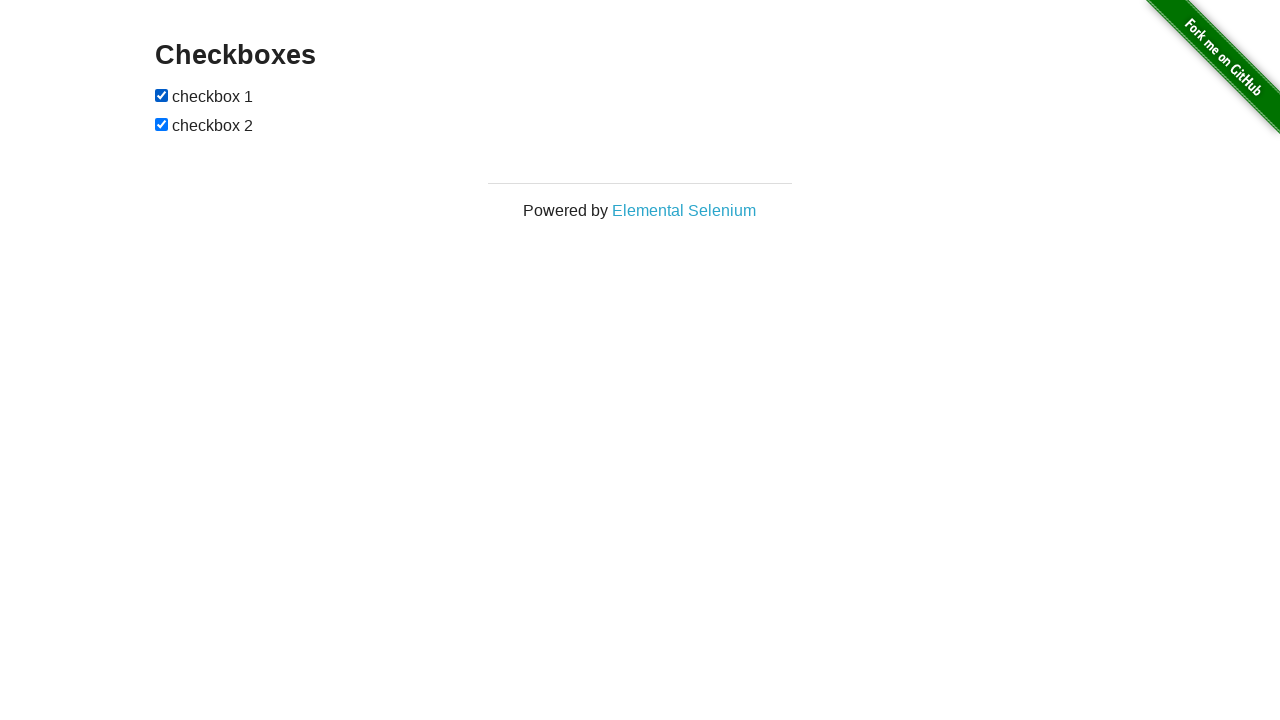

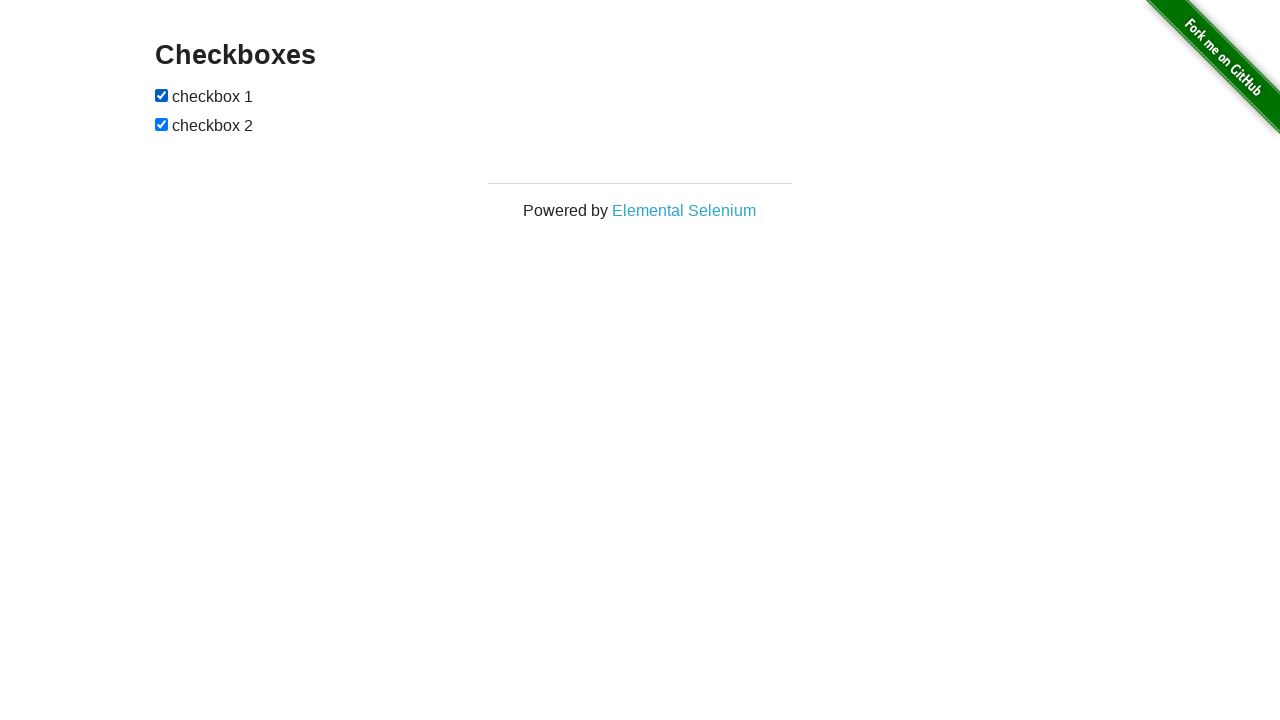